Fills in name and password fields and verifies that the submit button becomes enabled

Starting URL: https://d3pv22lioo8876.cloudfront.net/tiptop/

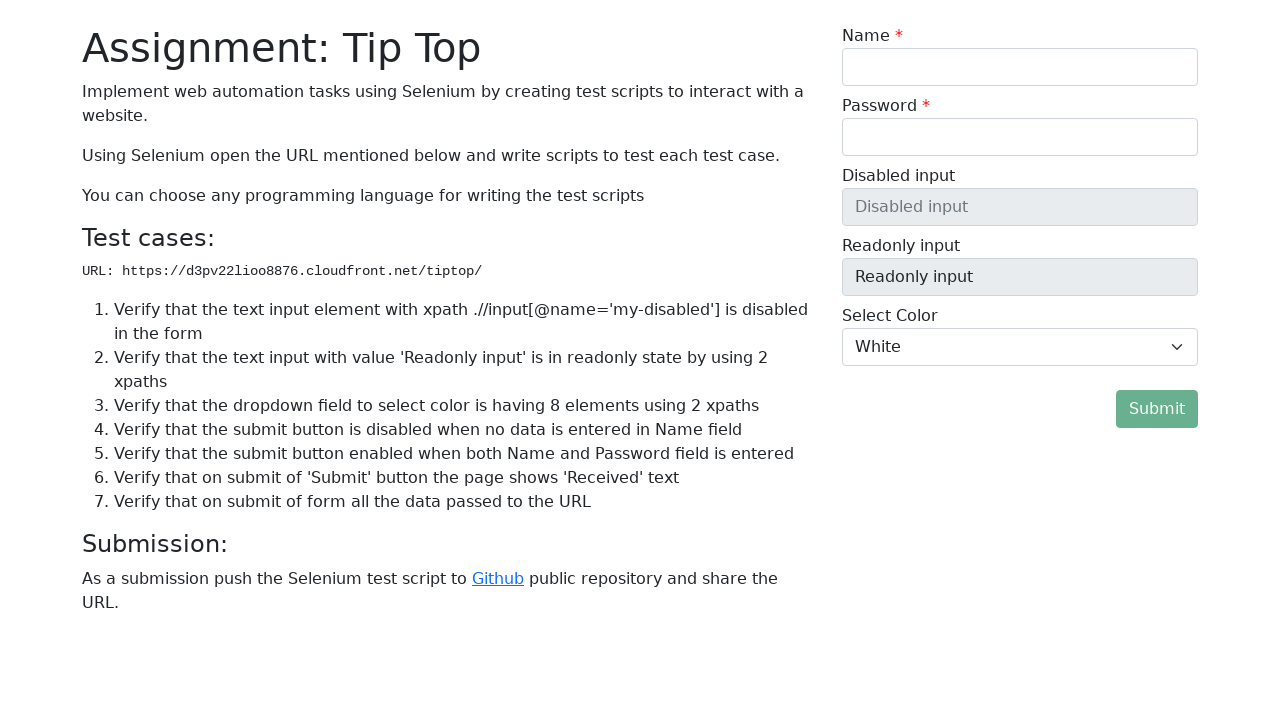

Navigated to the form page
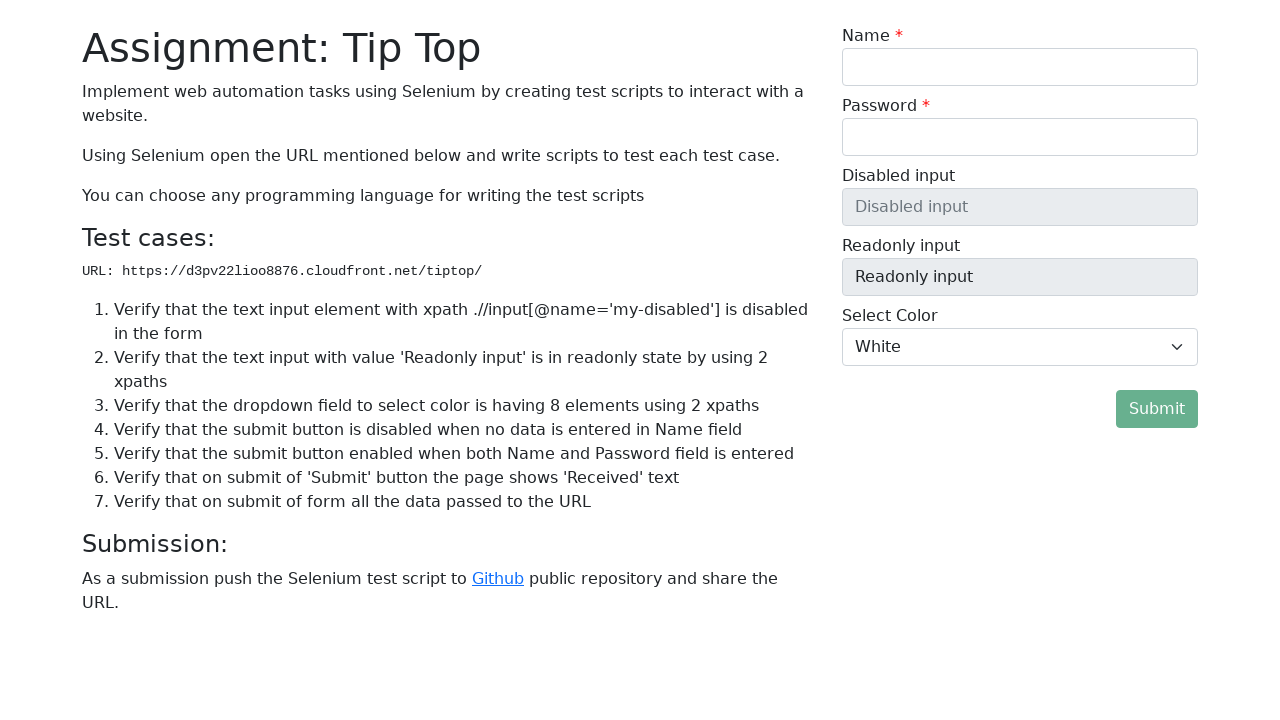

Filled name field with 'John Smith' on input#my-name-id
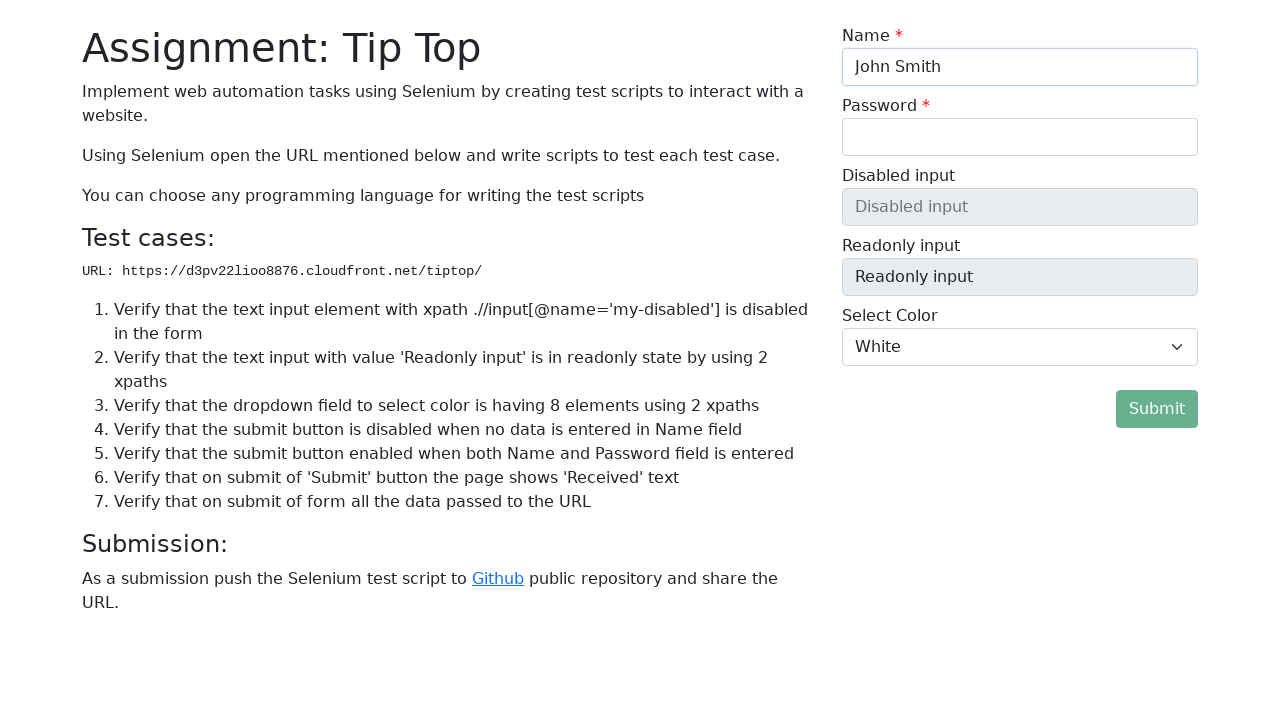

Filled password field with 'SecurePass789' on input#my-password-id
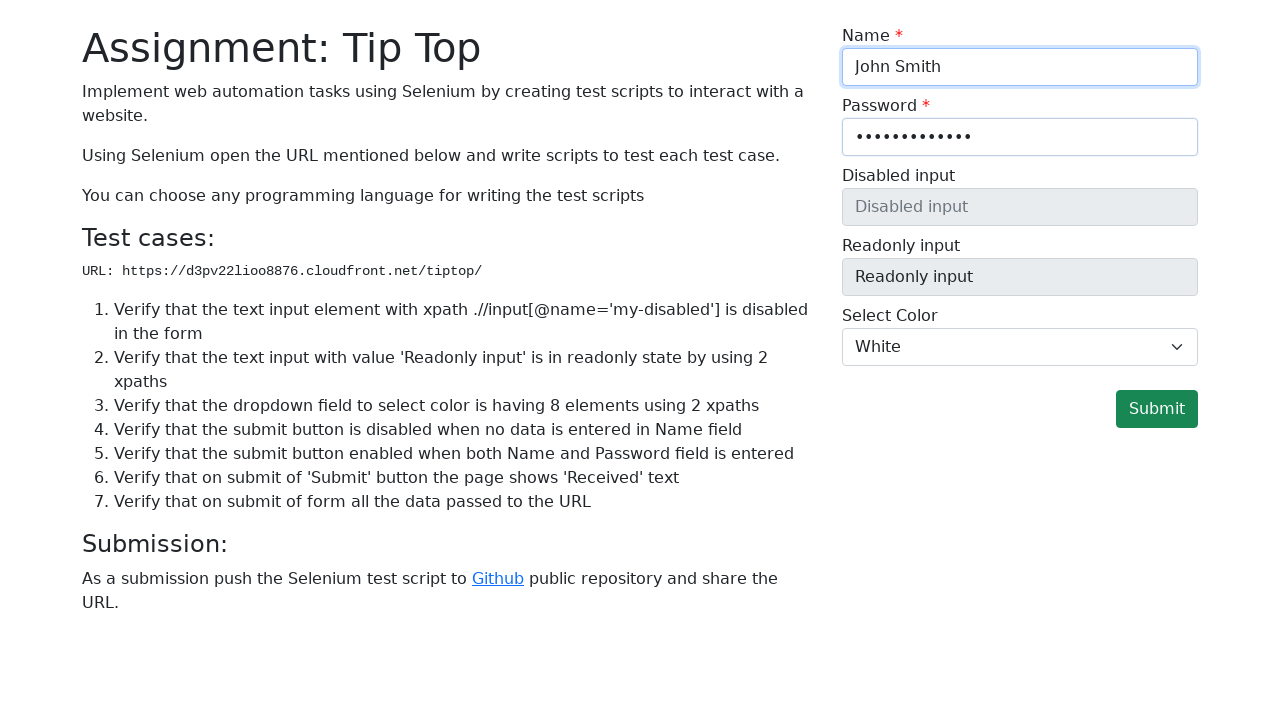

Located submit button
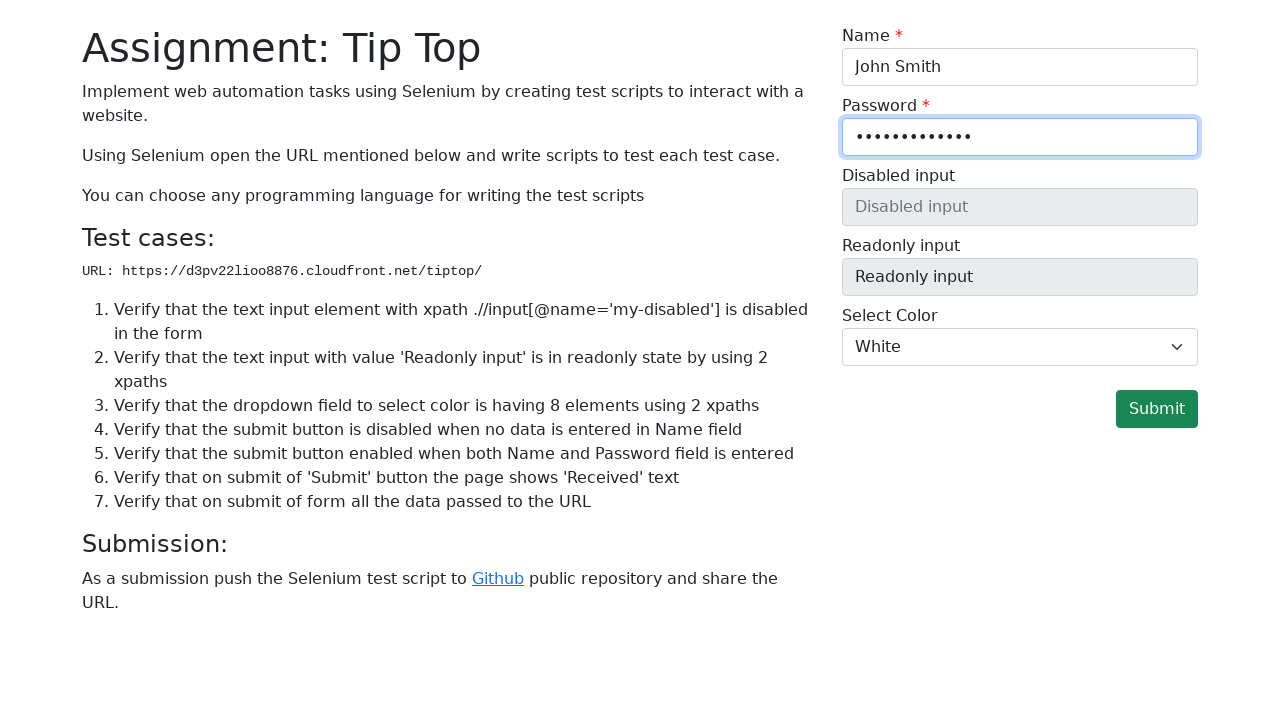

Verified submit button is enabled
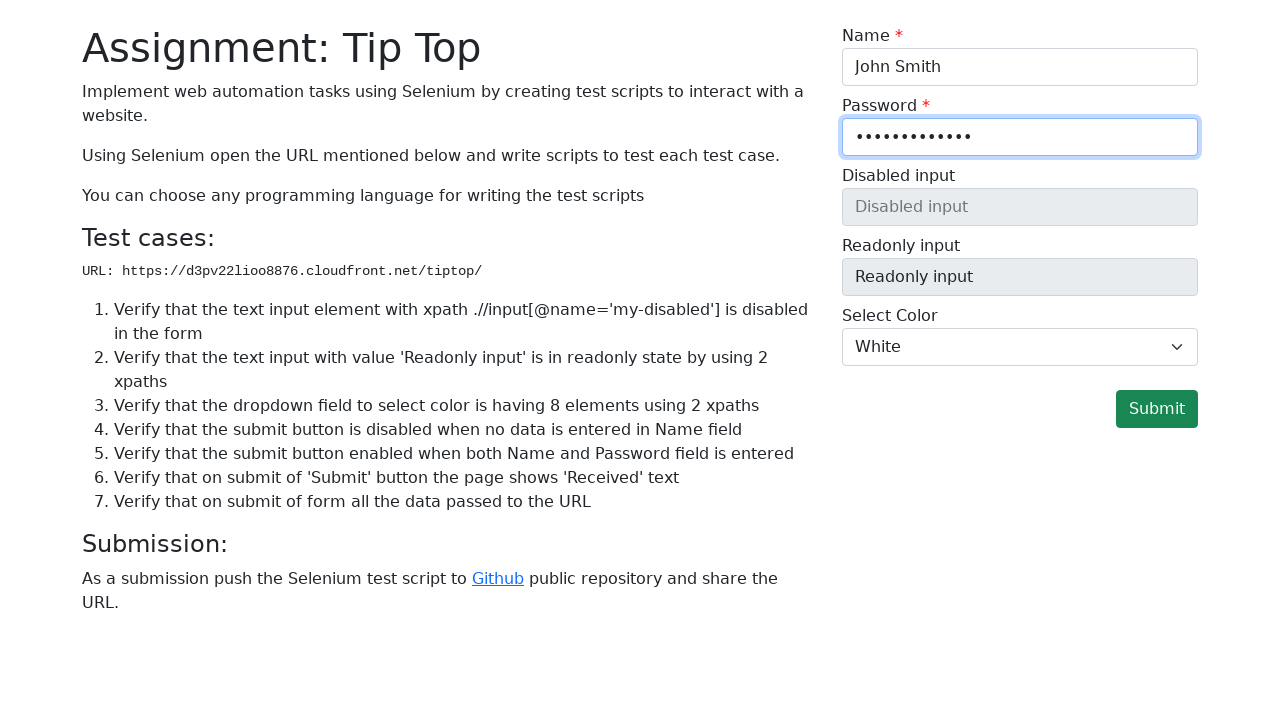

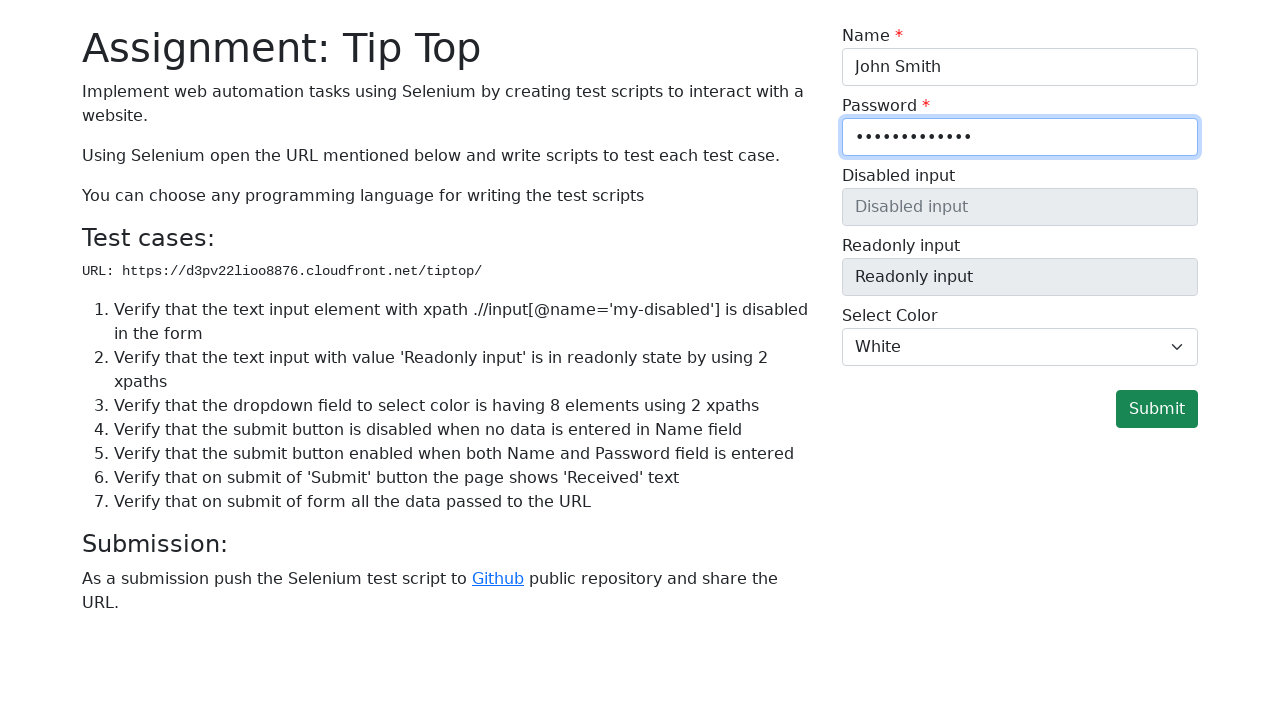